Tests dropdown selection functionality by navigating to a dropdown page and selecting an option by value

Starting URL: http://the-internet.herokuapp.com/dropdown

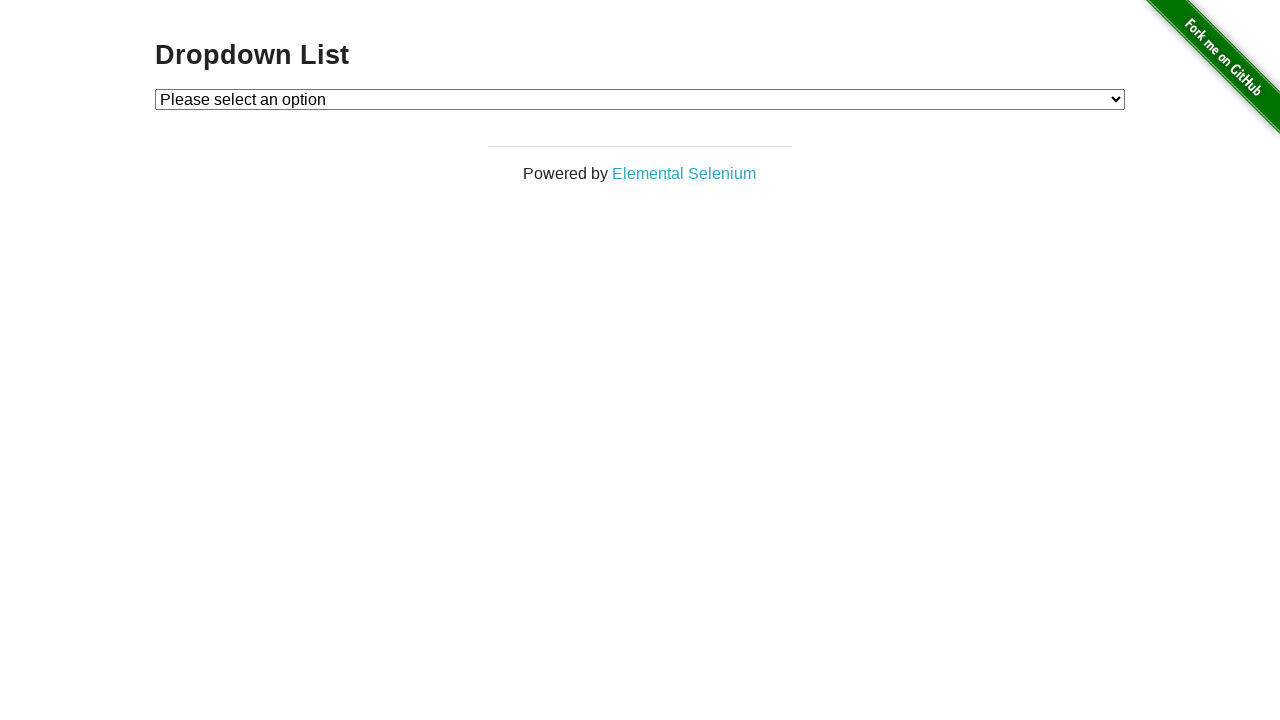

Waited for dropdown element to be visible
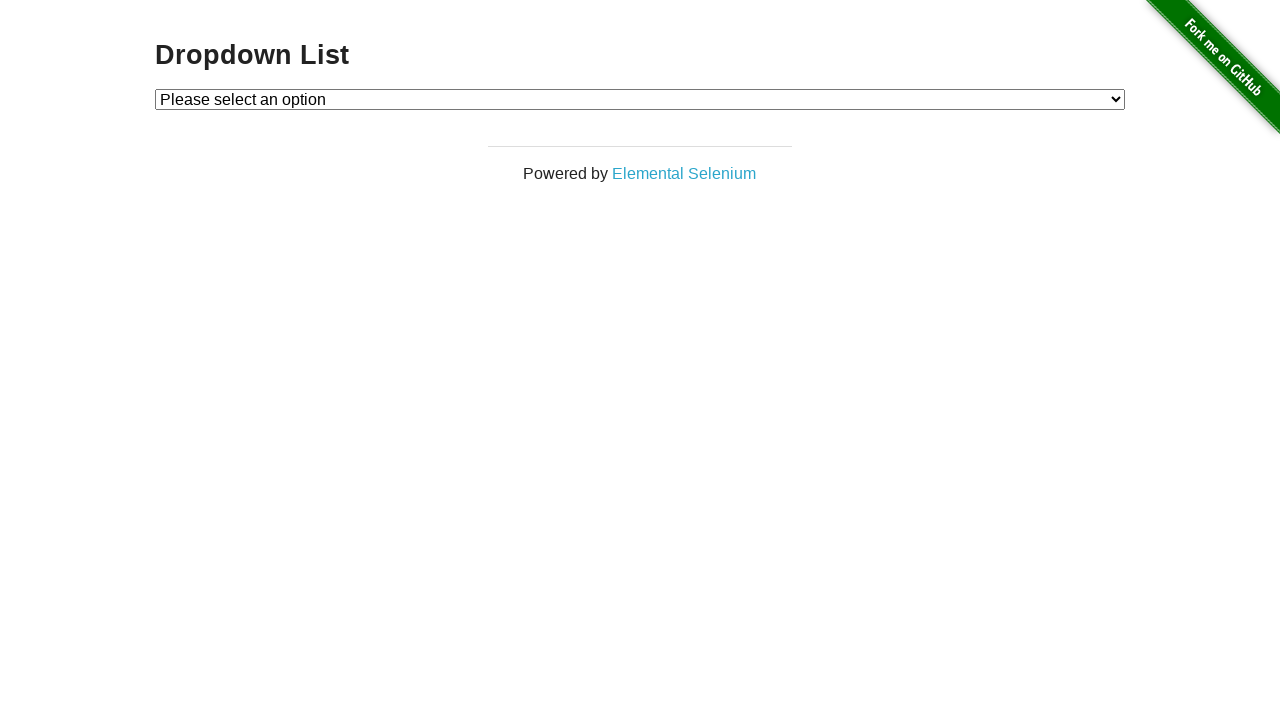

Selected option with value '2' from the dropdown on #dropdown
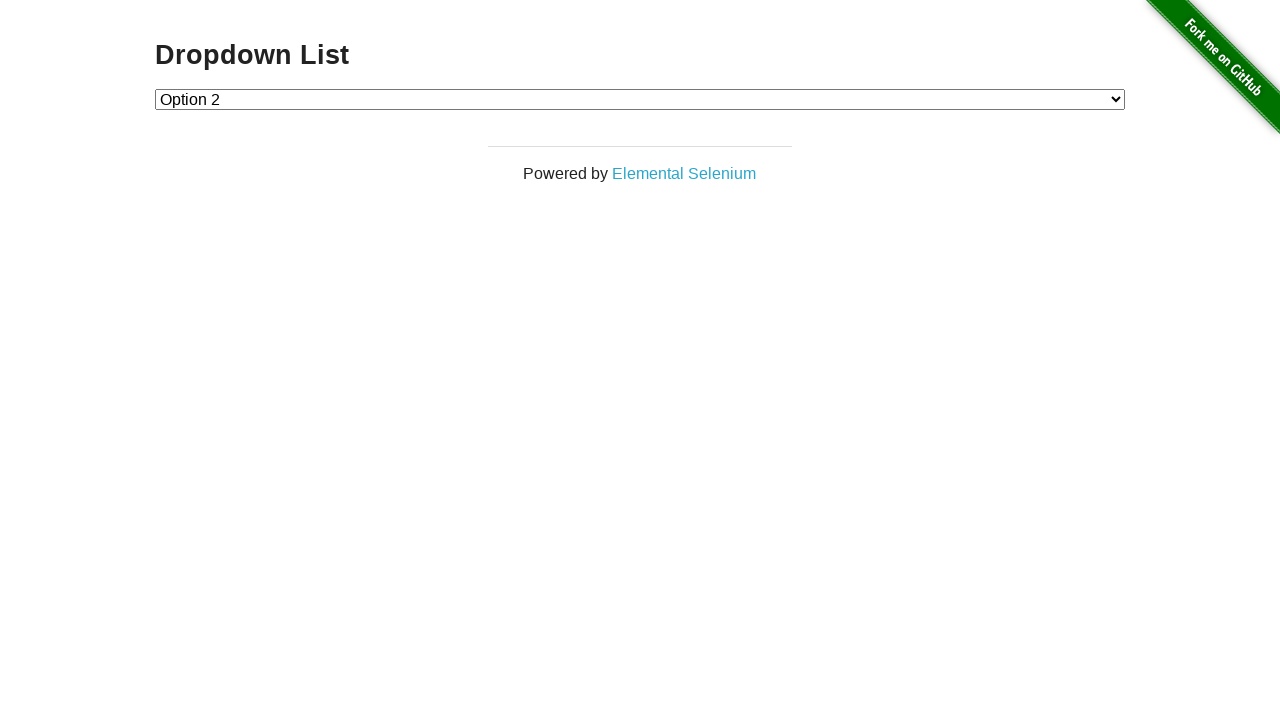

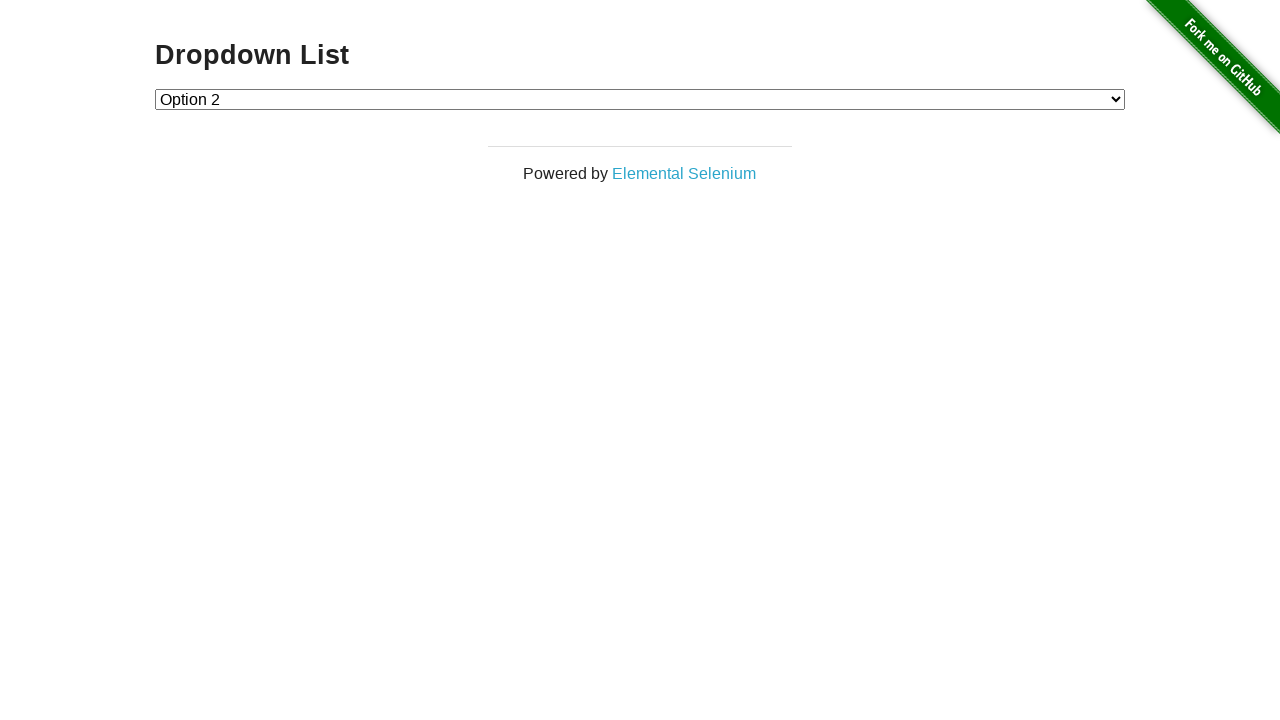